Tests alert handling functionality by triggering different types of alerts (standard alert and confirm dialog) and interacting with them

Starting URL: https://rahulshettyacademy.com/AutomationPractice/

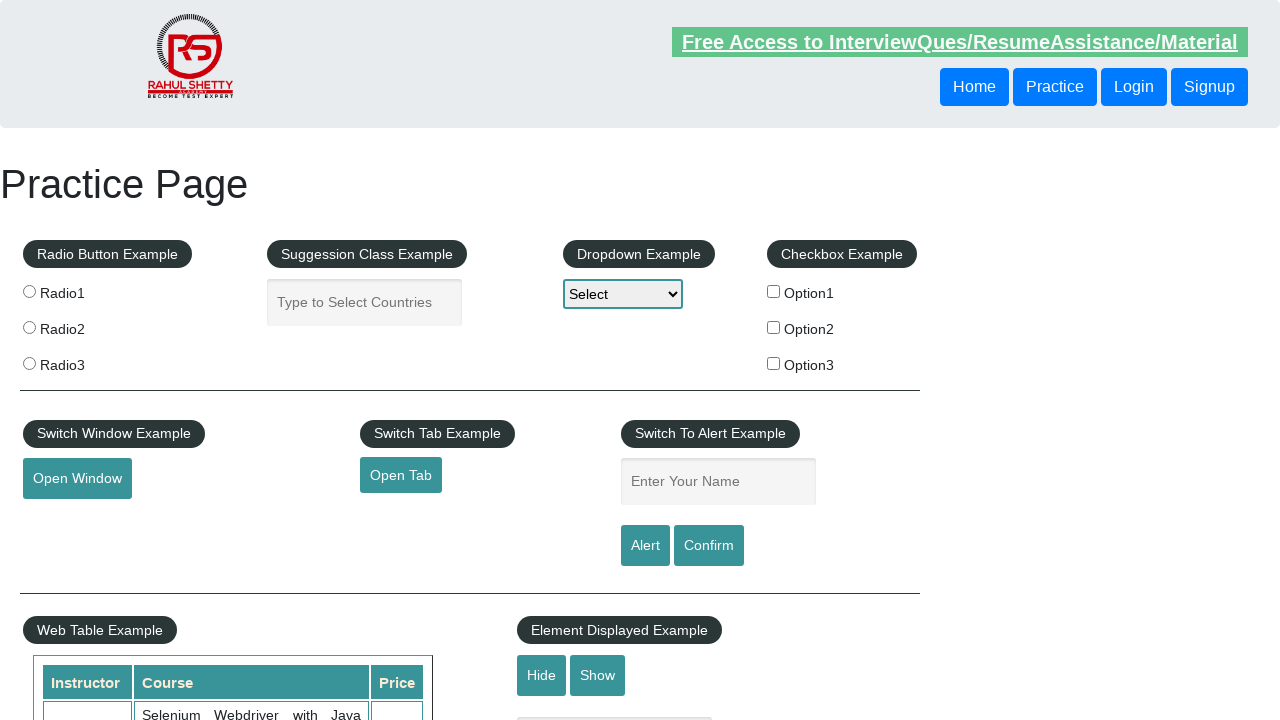

Filled name field with 'Nemanja' on [id='name']
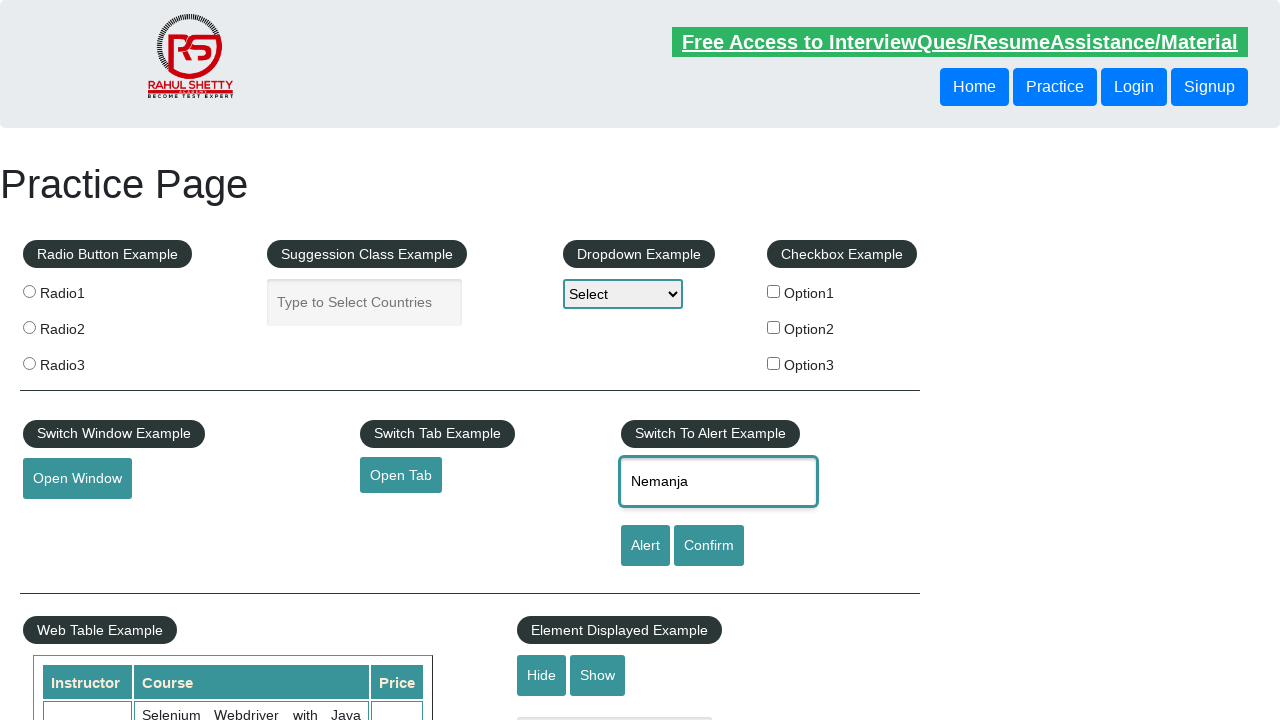

Clicked alert button to trigger standard alert at (645, 546) on xpath=//input[@id='alertbtn']
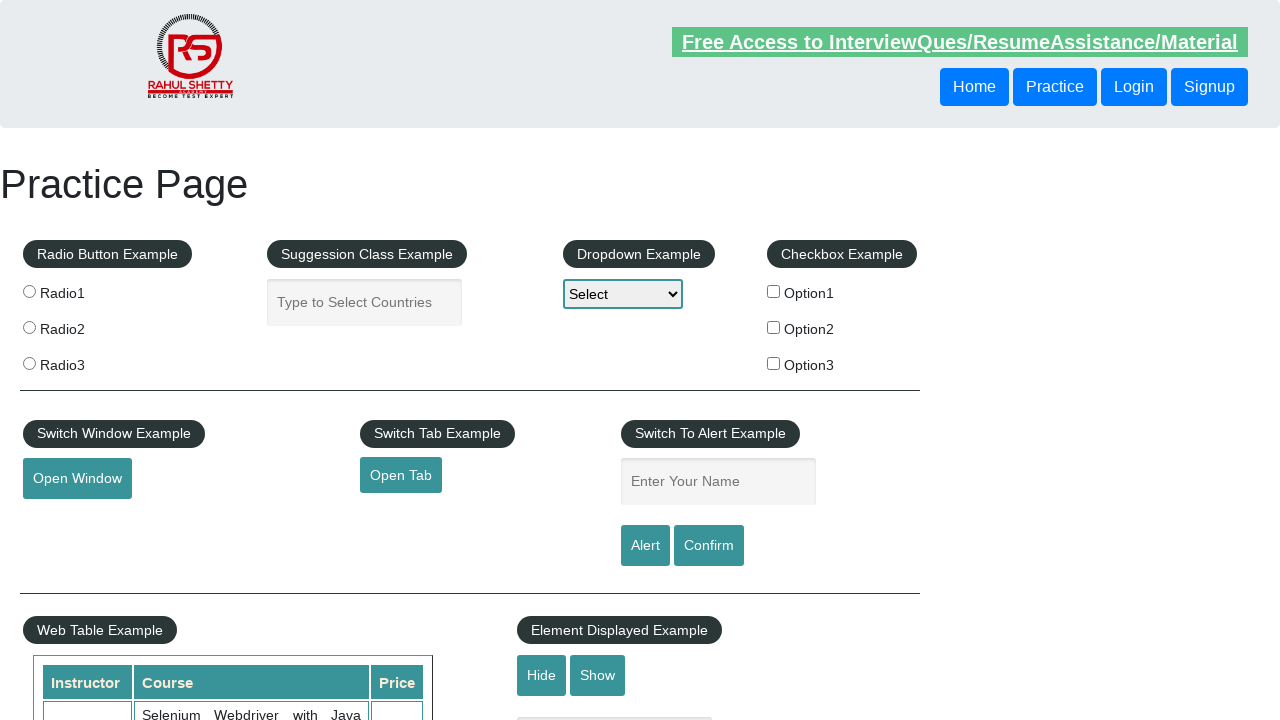

Accepted the alert dialog
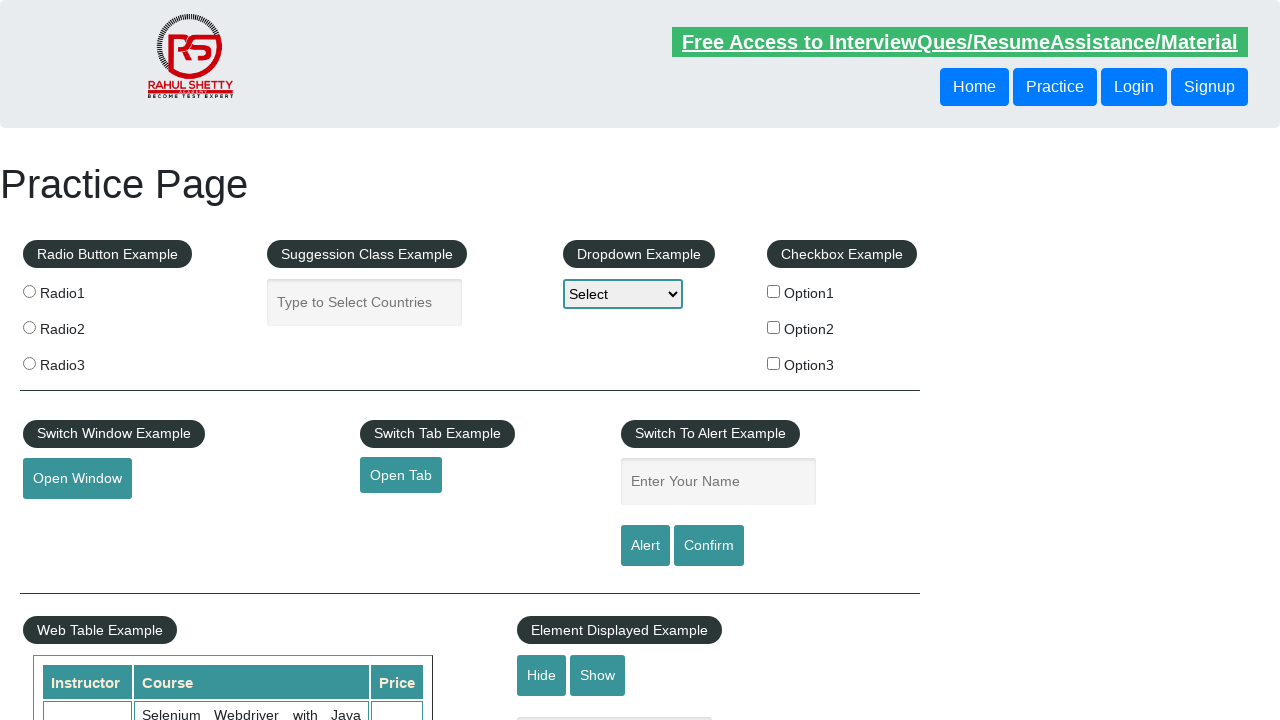

Filled name field with 'Nemanja' again on [id='name']
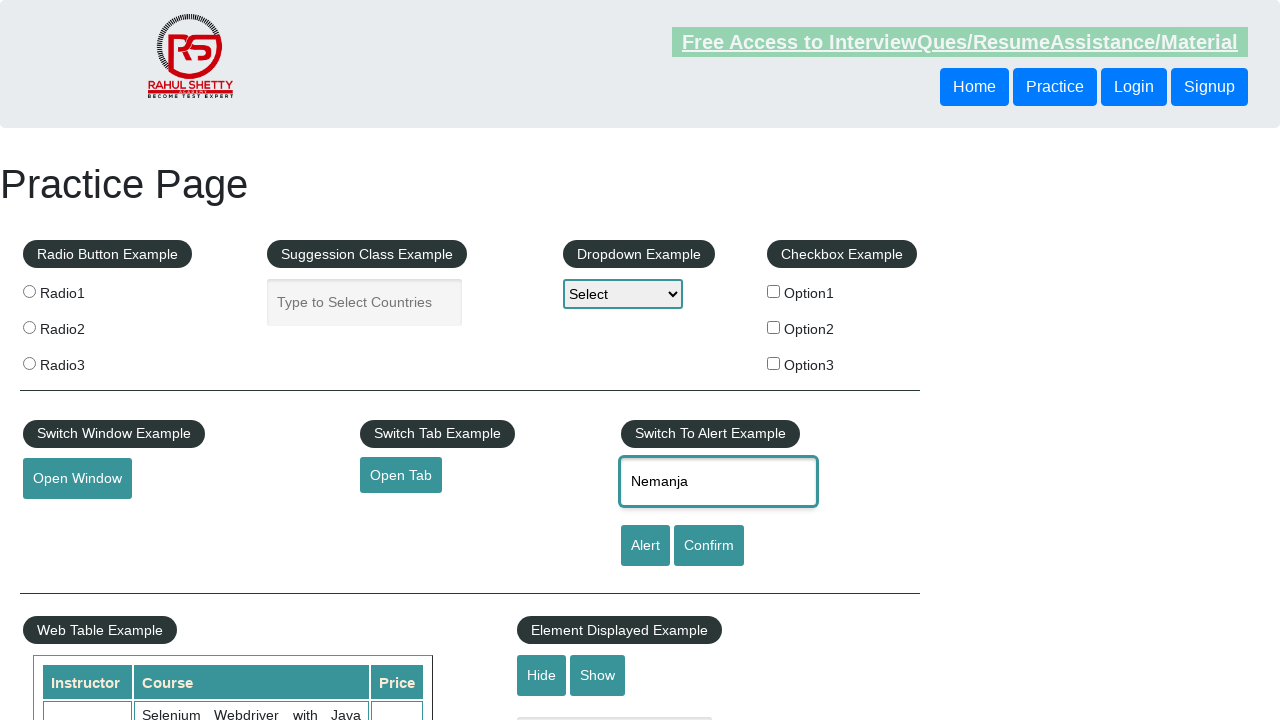

Clicked confirm button to trigger confirm dialog at (709, 546) on #confirmbtn
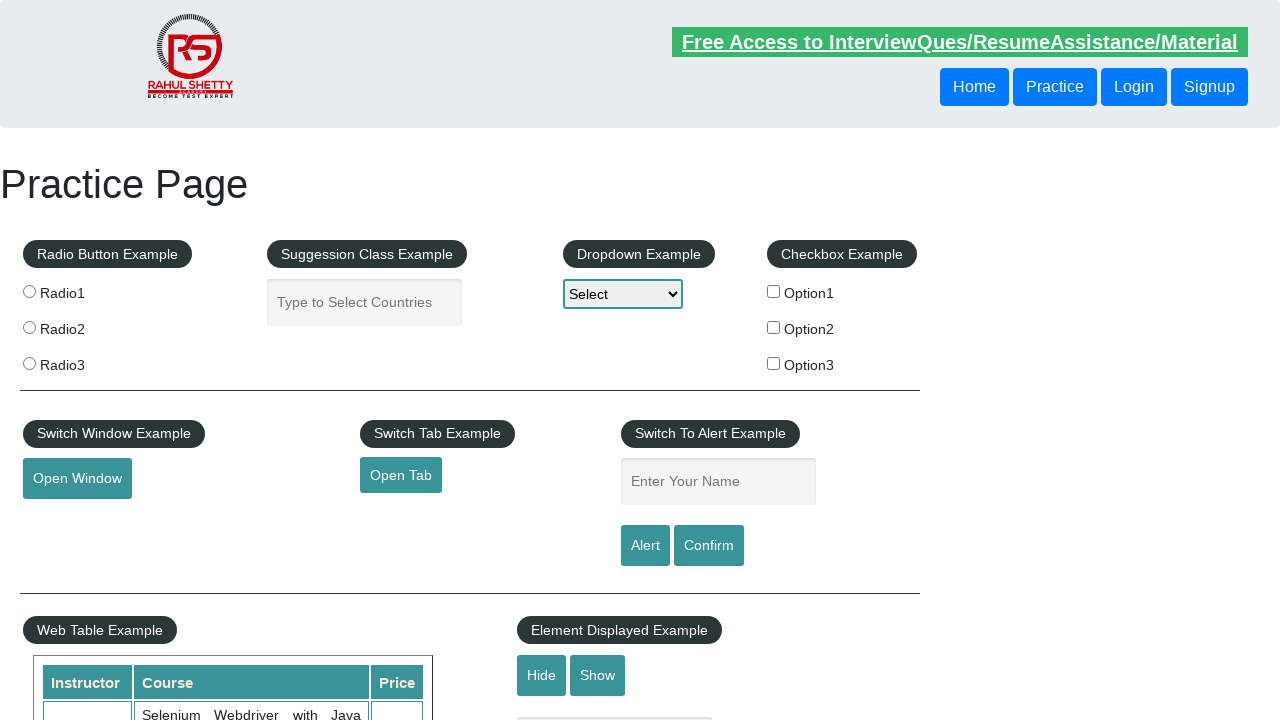

Dismissed the confirm dialog
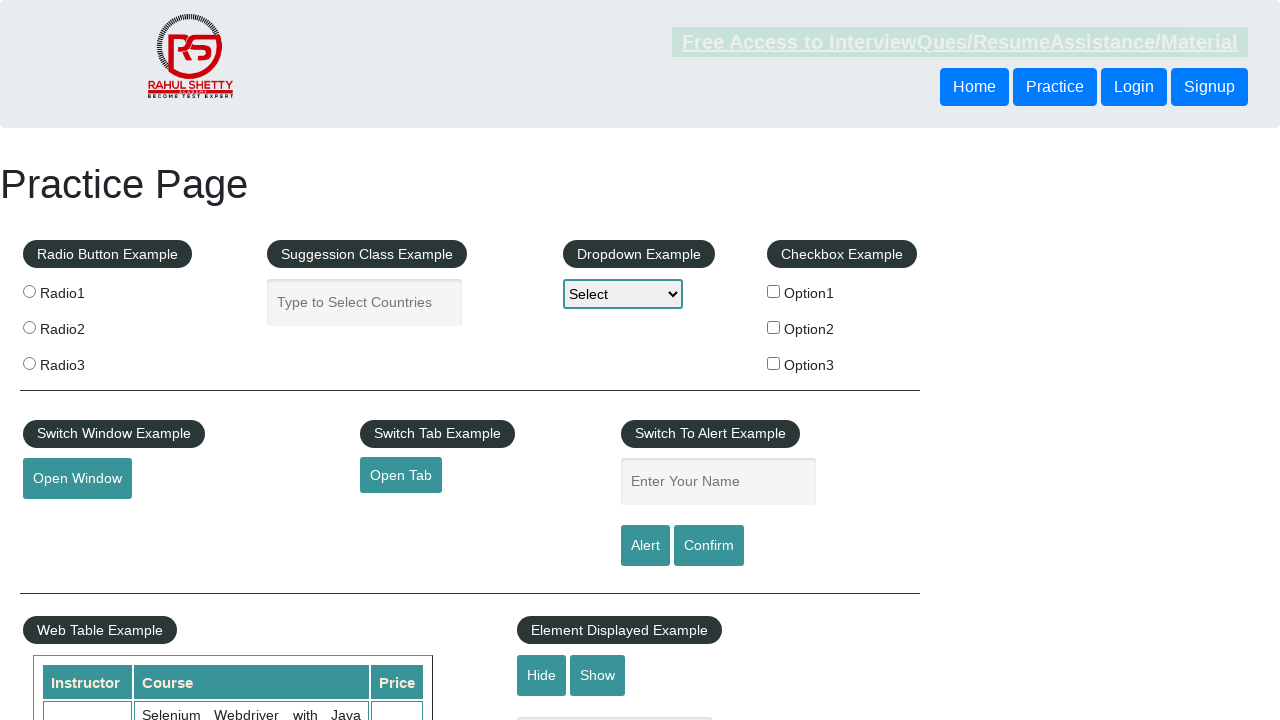

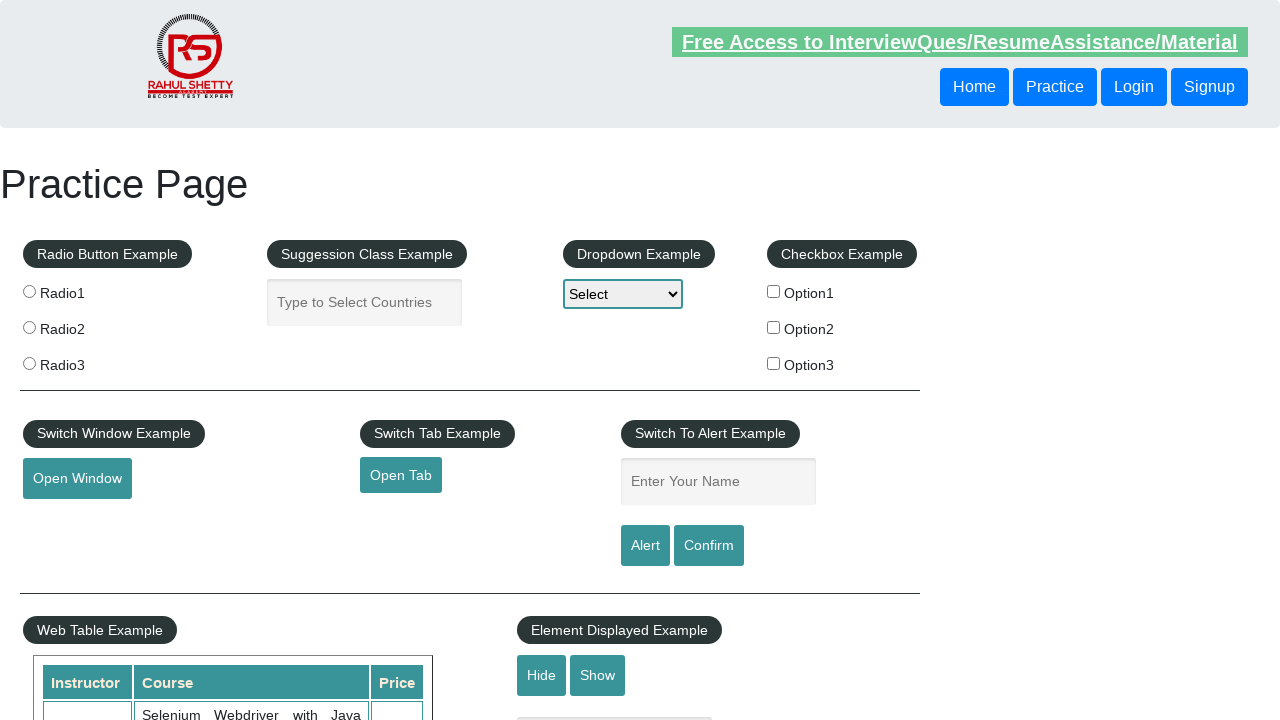